Tests navigation to art/photos pages with tag filter and main photos page

Starting URL: https://lekoarts.de/photos/?tags=3D

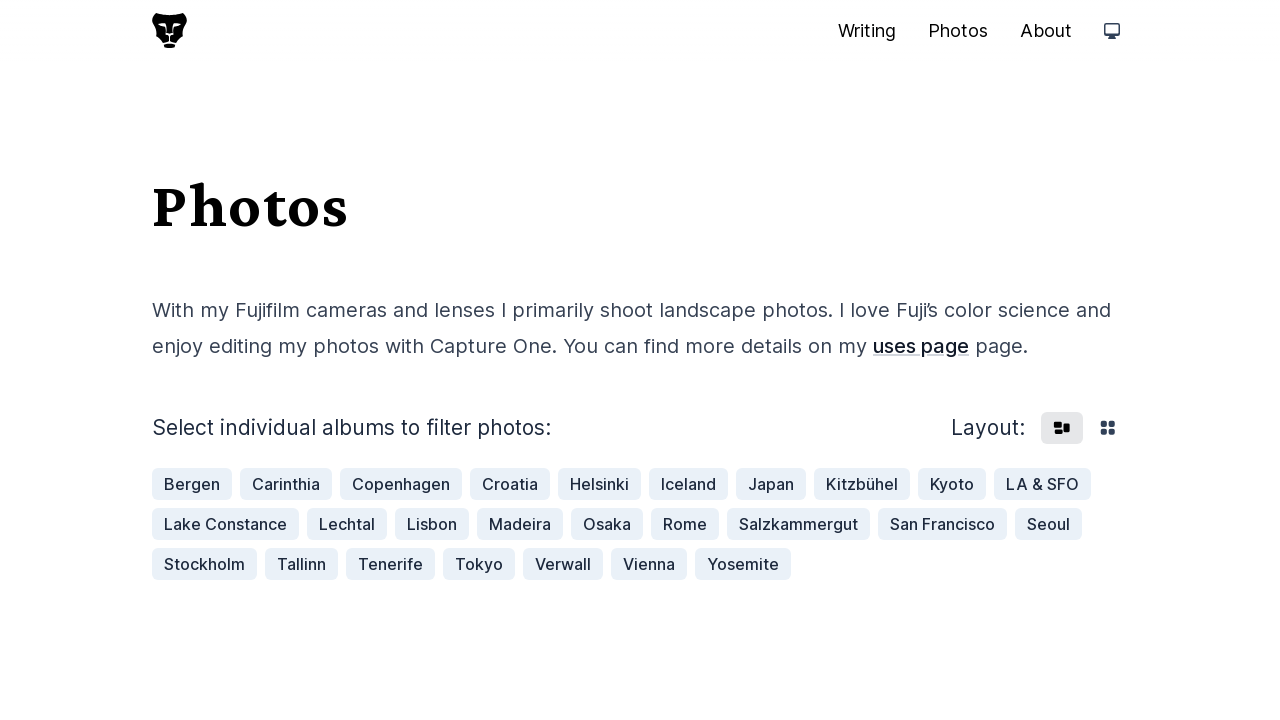

Navigated to main photos page
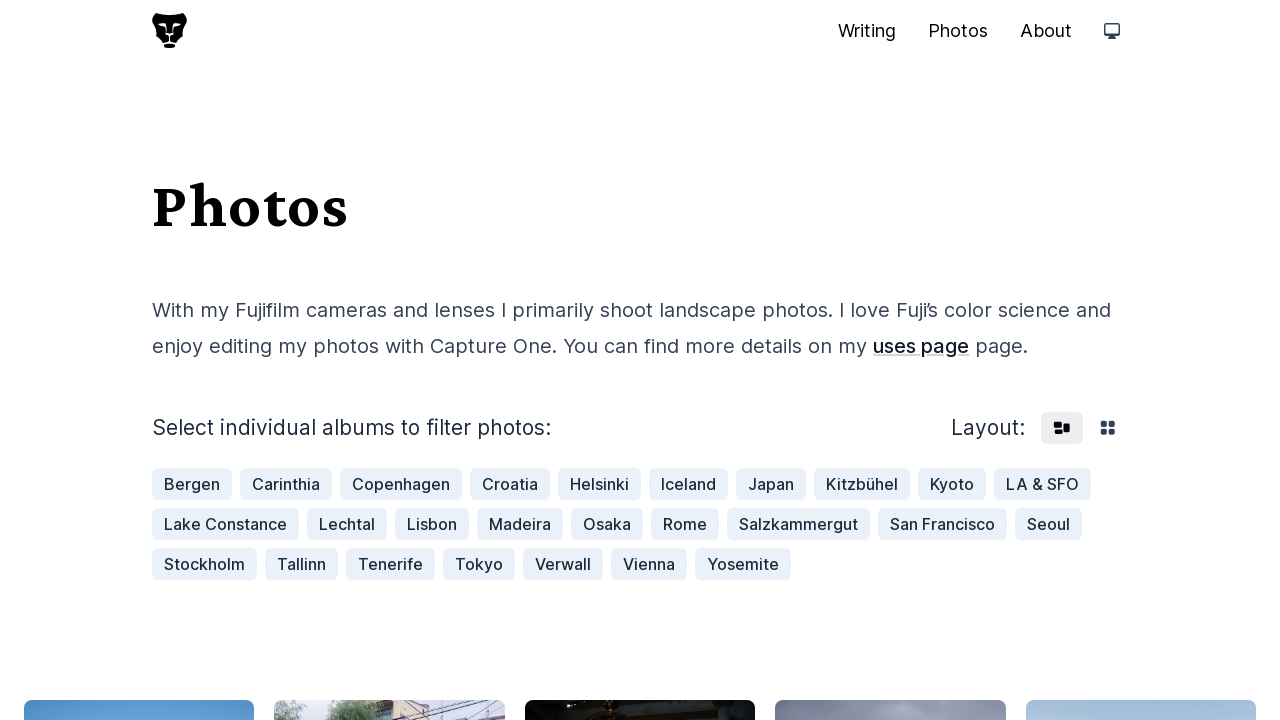

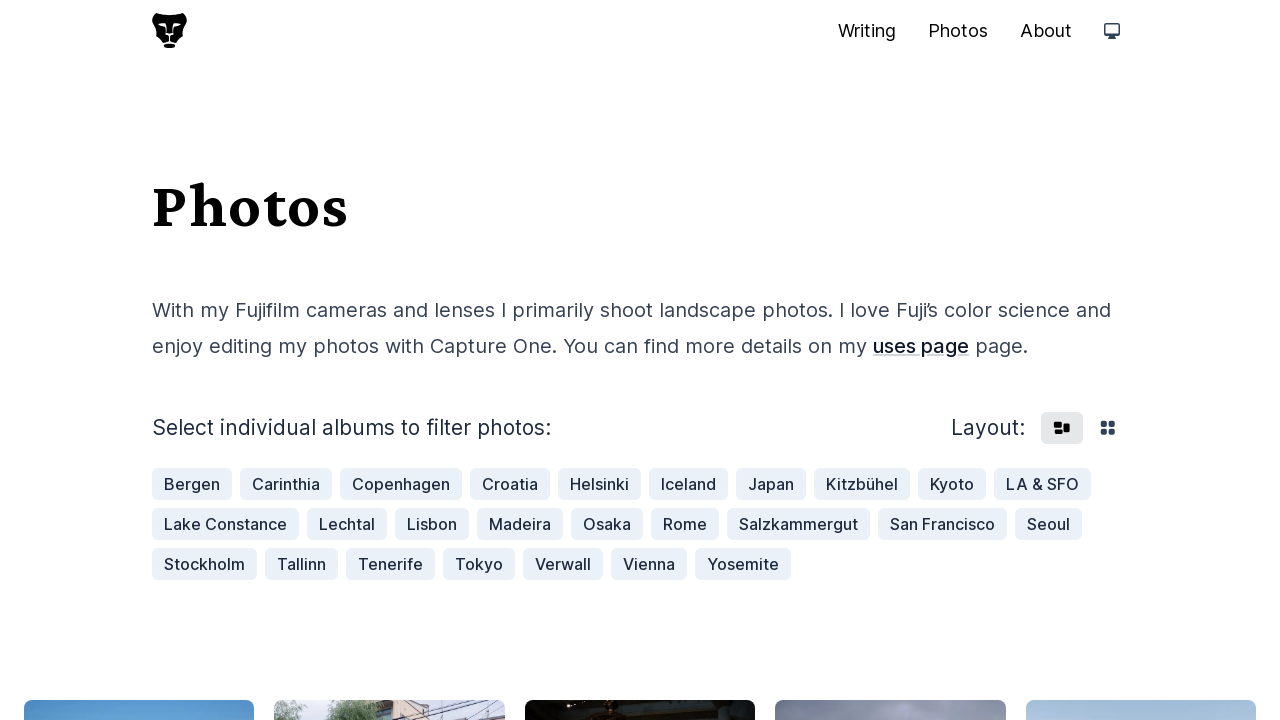